Tests prevent propagation by dropping on outer greedy container, verifying outer changes but inner remains unchanged.

Starting URL: https://demoqa.com/droppable

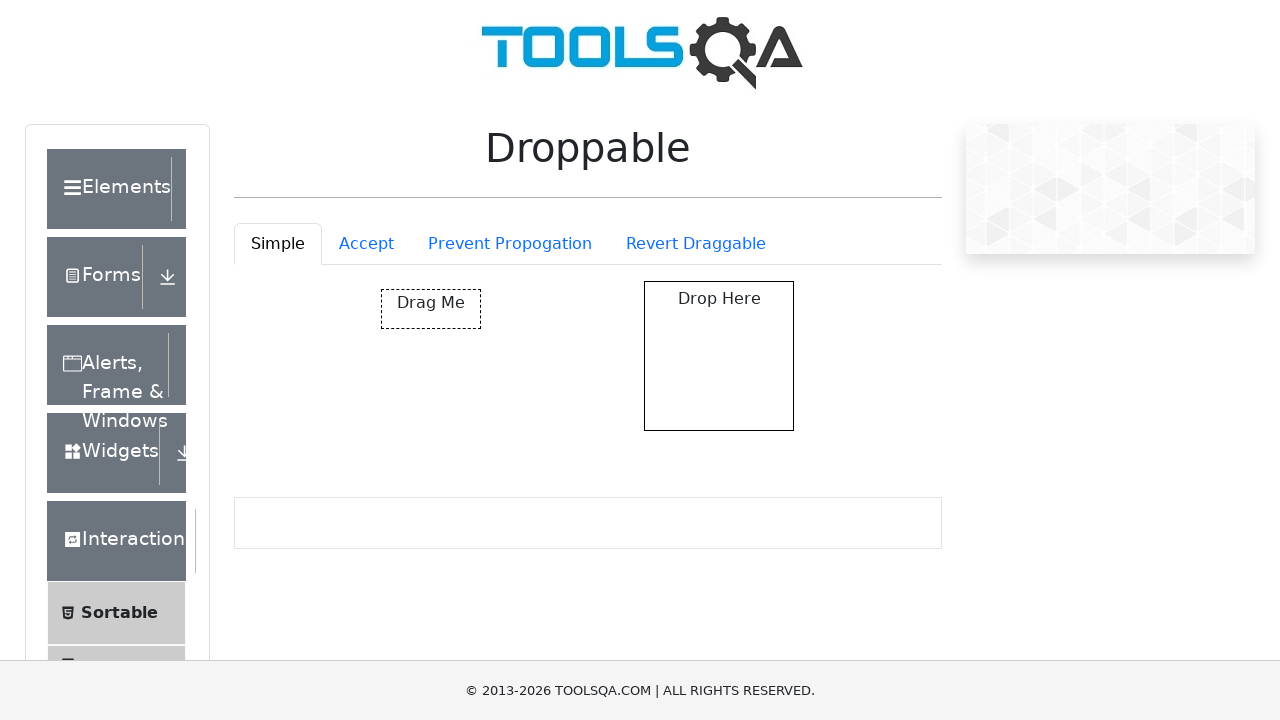

Clicked on Prevent Propagation tab at (510, 244) on #droppableExample-tab-preventPropogation
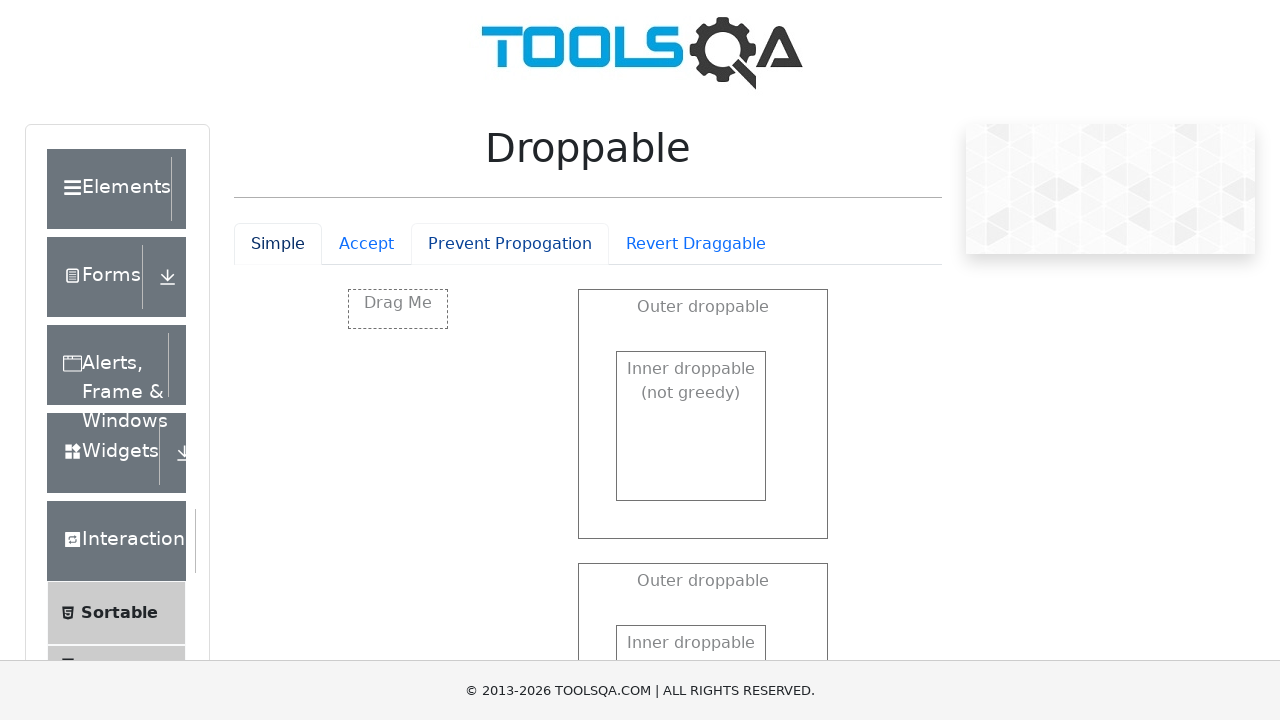

Prevent Propagation tab content loaded
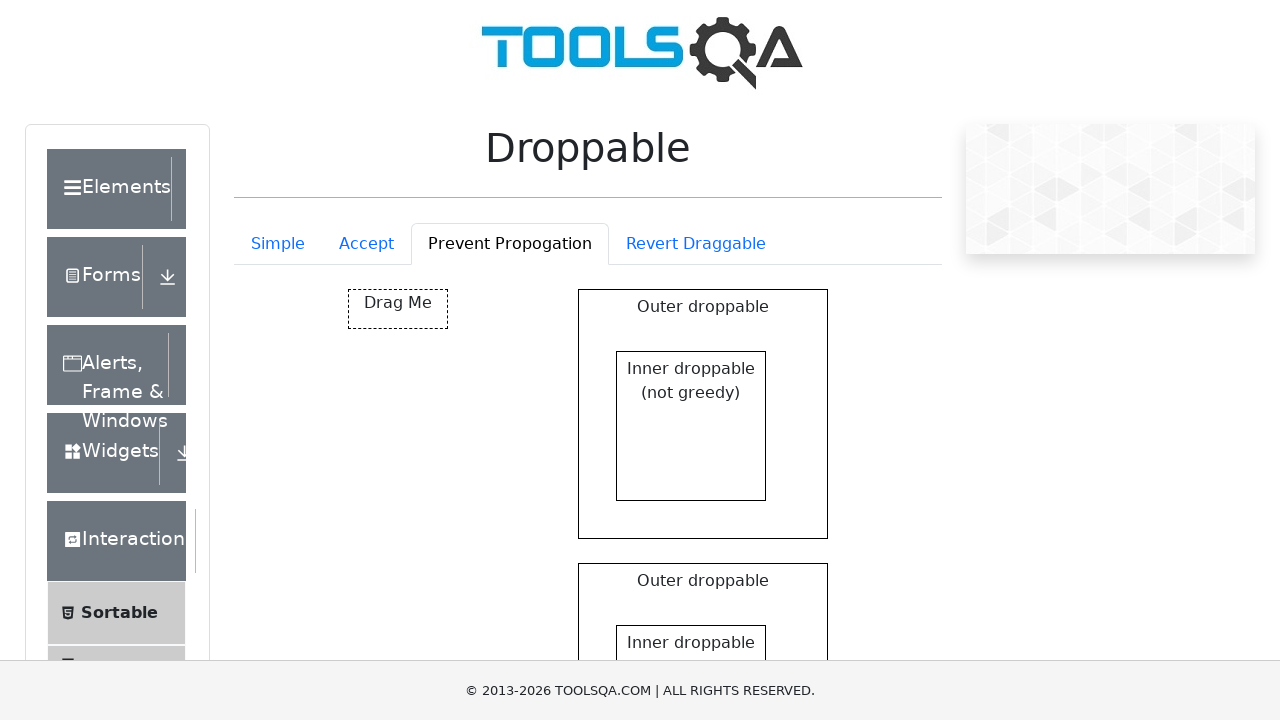

Located drag source and outer greedy drop target
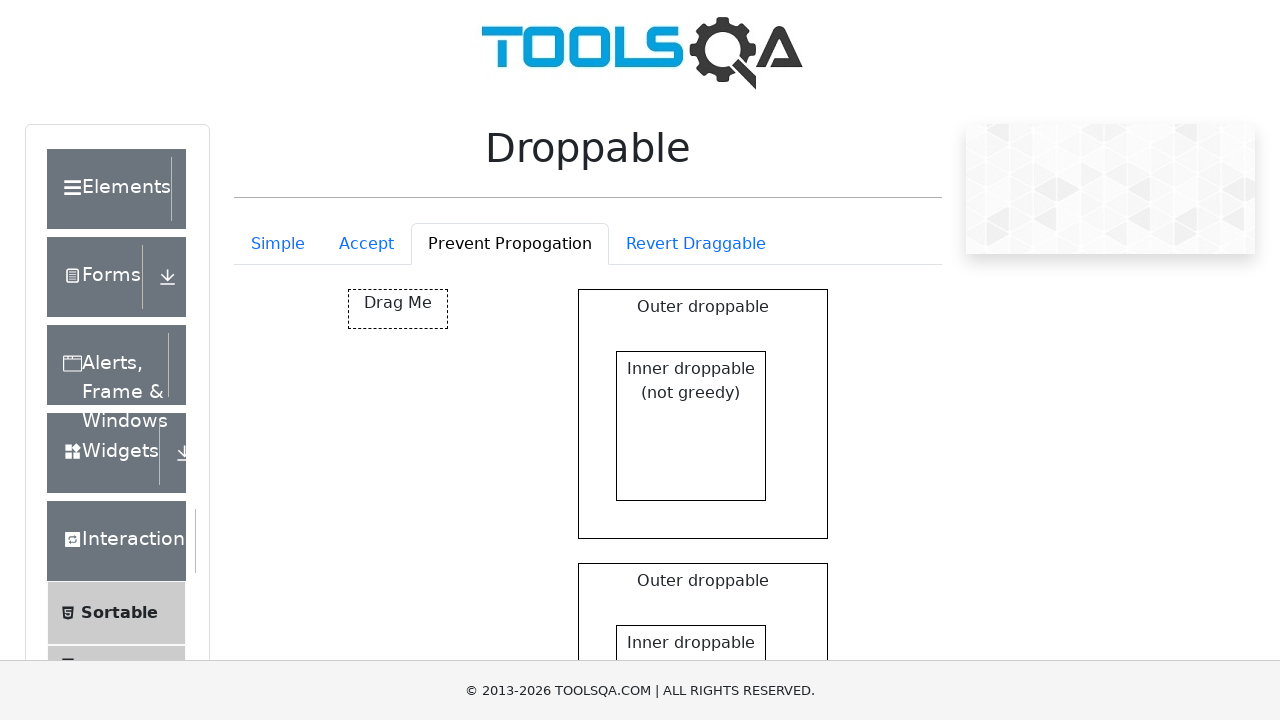

Dragged element to outer greedy container at position (10, 10) at (589, 574)
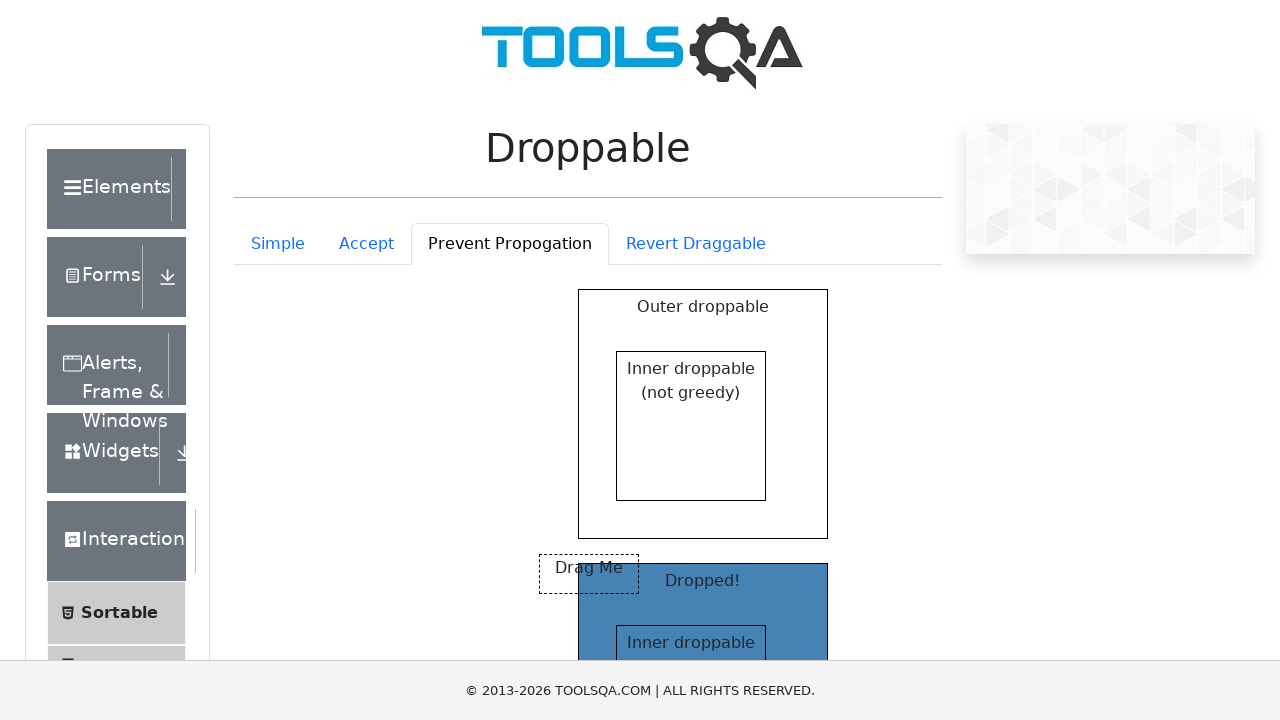

Verified outer greedy container displays 'Dropped!' text
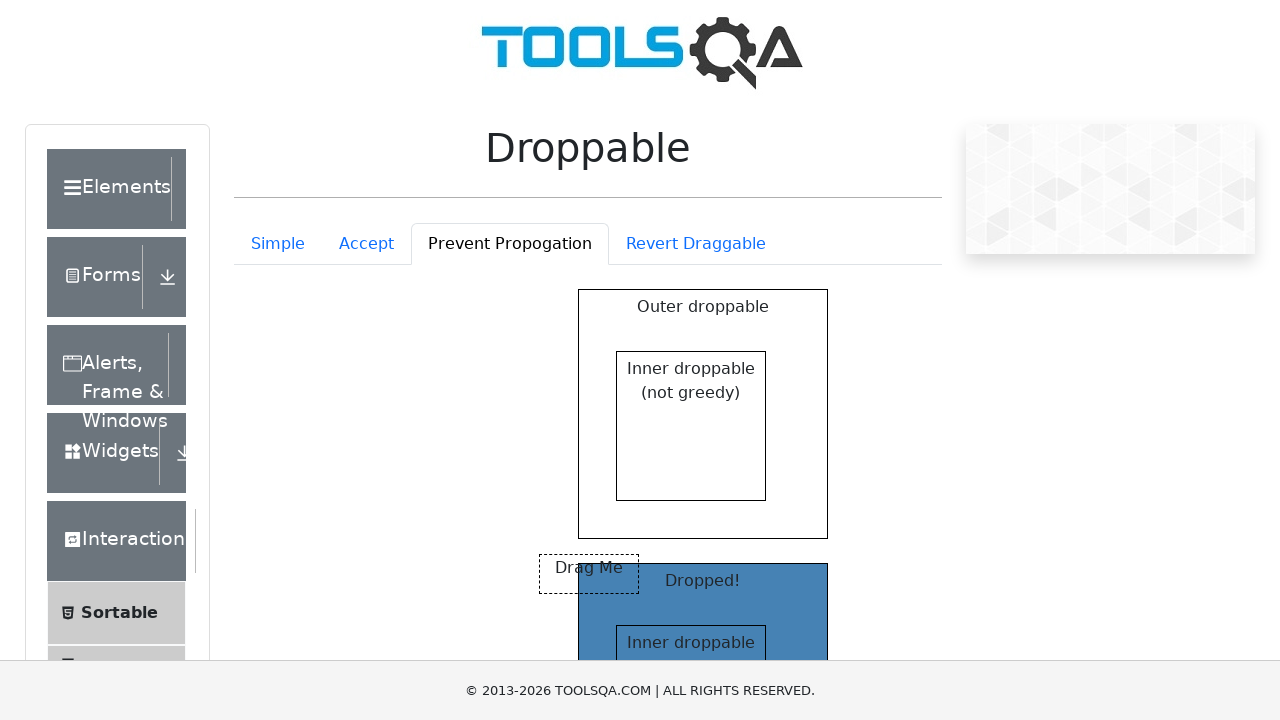

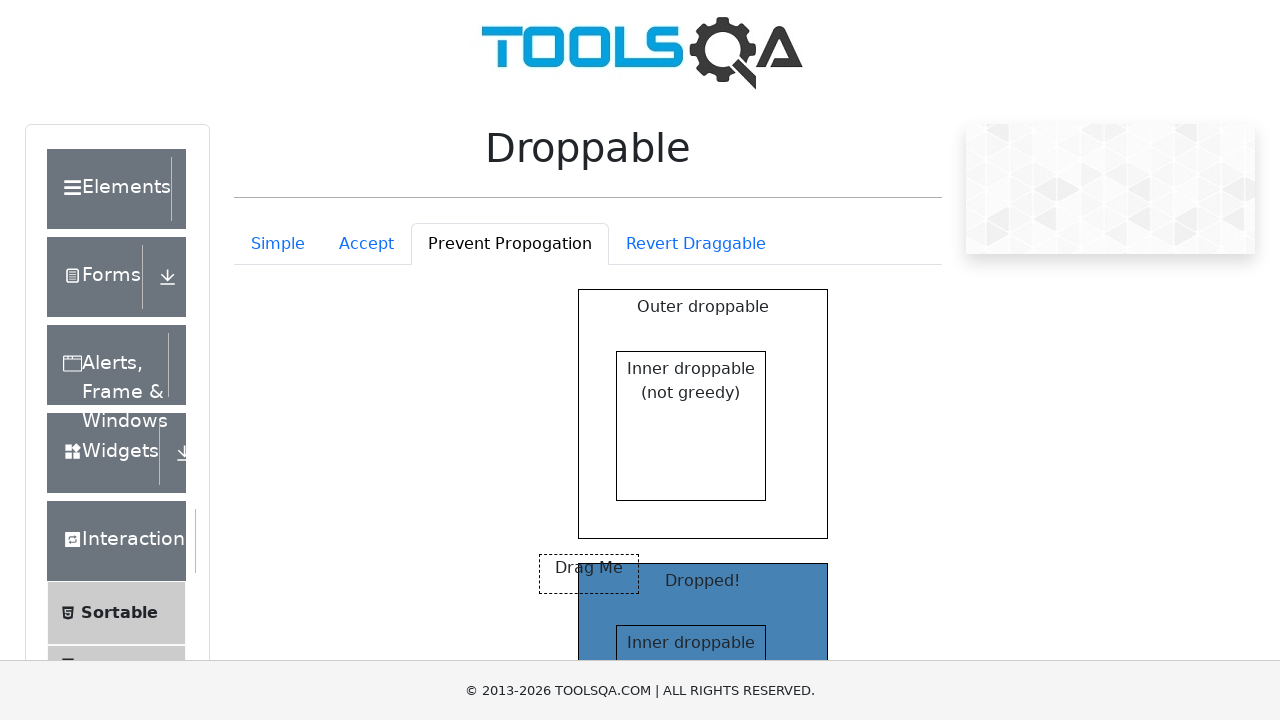